Tests clicking on a button that becomes enabled after 5 seconds

Starting URL: https://demoqa.com/dynamic-properties

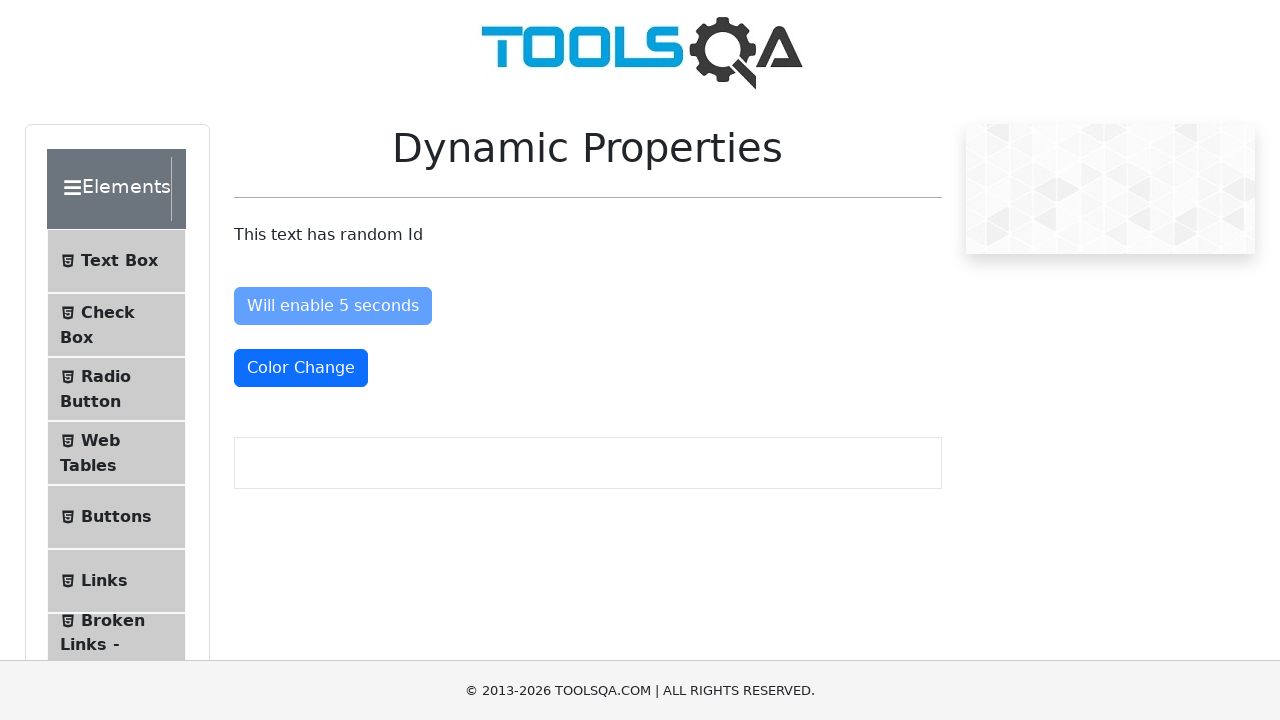

Navigated to DemoQA dynamic properties page
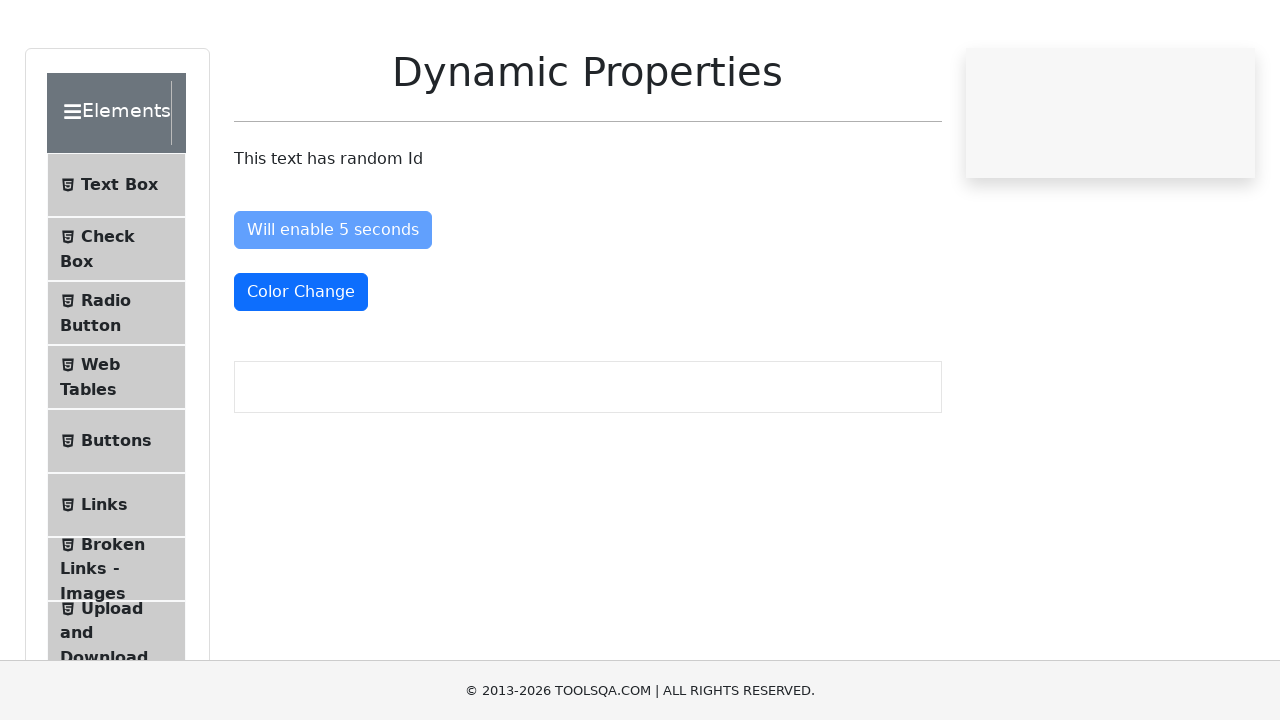

Button became enabled after waiting 5 seconds
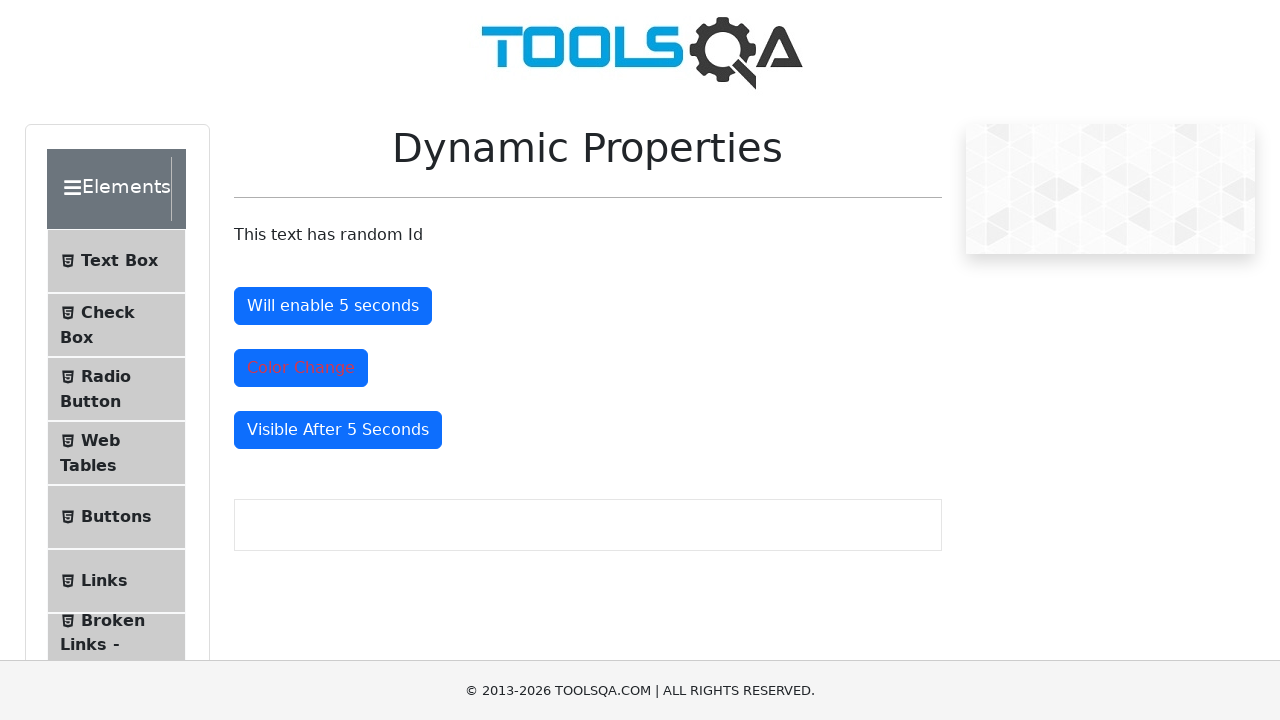

Verified that button is enabled
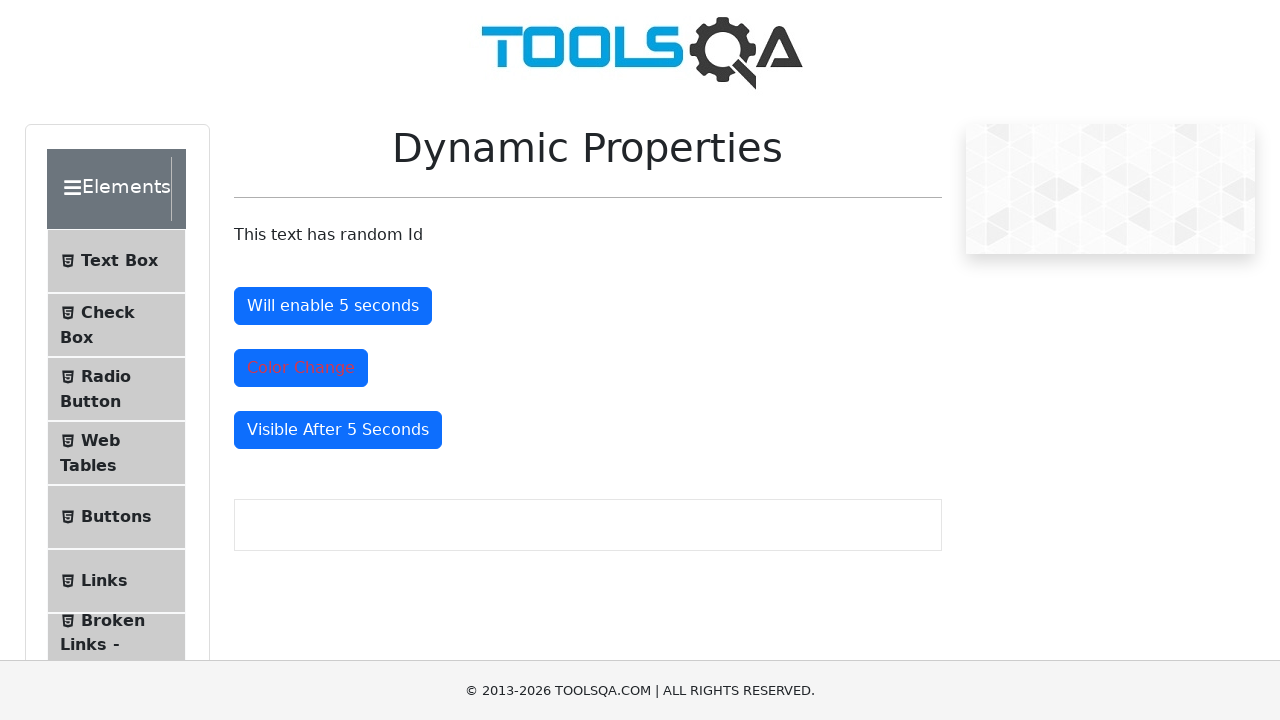

Clicked the enabled button at (333, 306) on #enableAfter
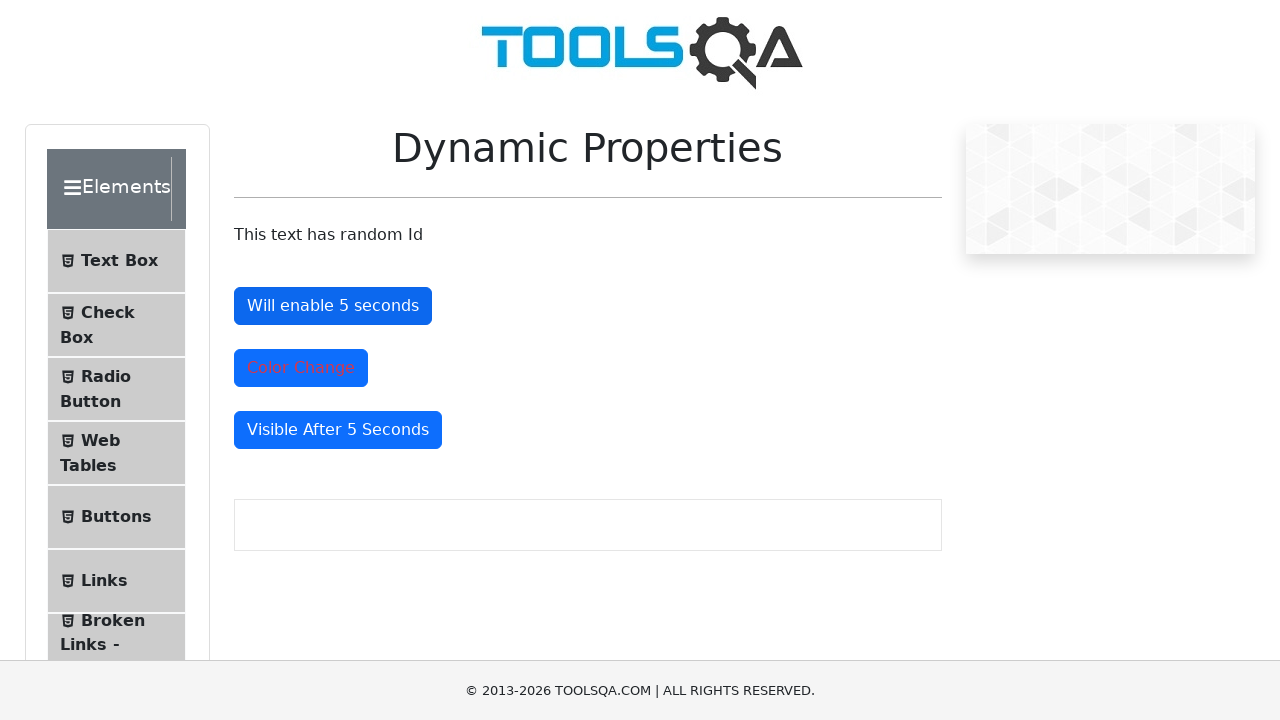

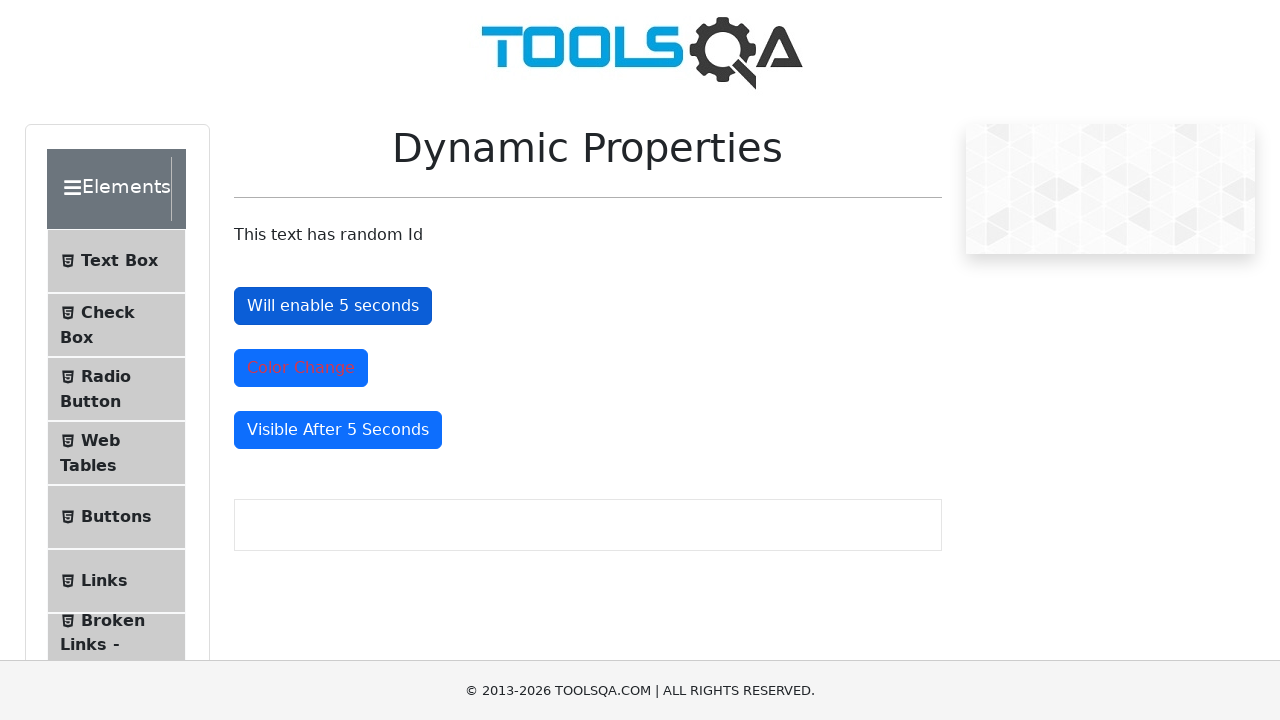